Tests link tooltip functionality by hovering over a link to trigger tooltip display

Starting URL: https://demoqa.com/tool-tips

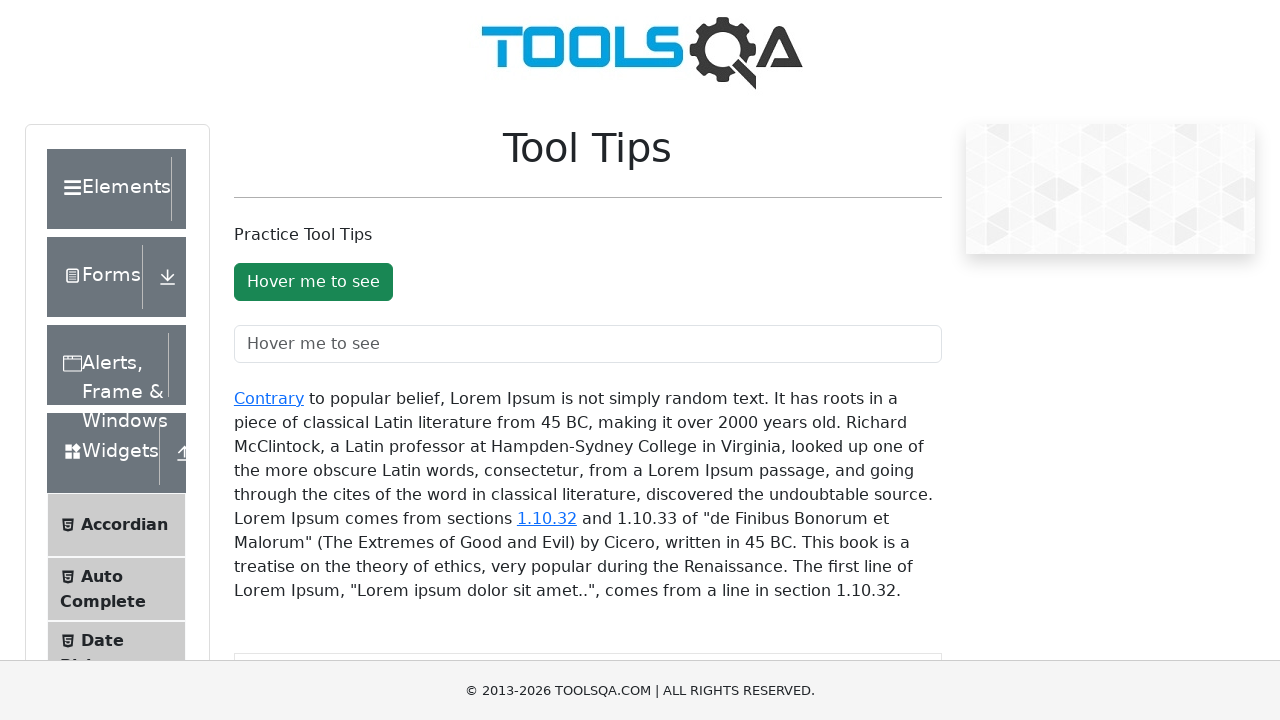

Found tooltip link with text 'Contrary'
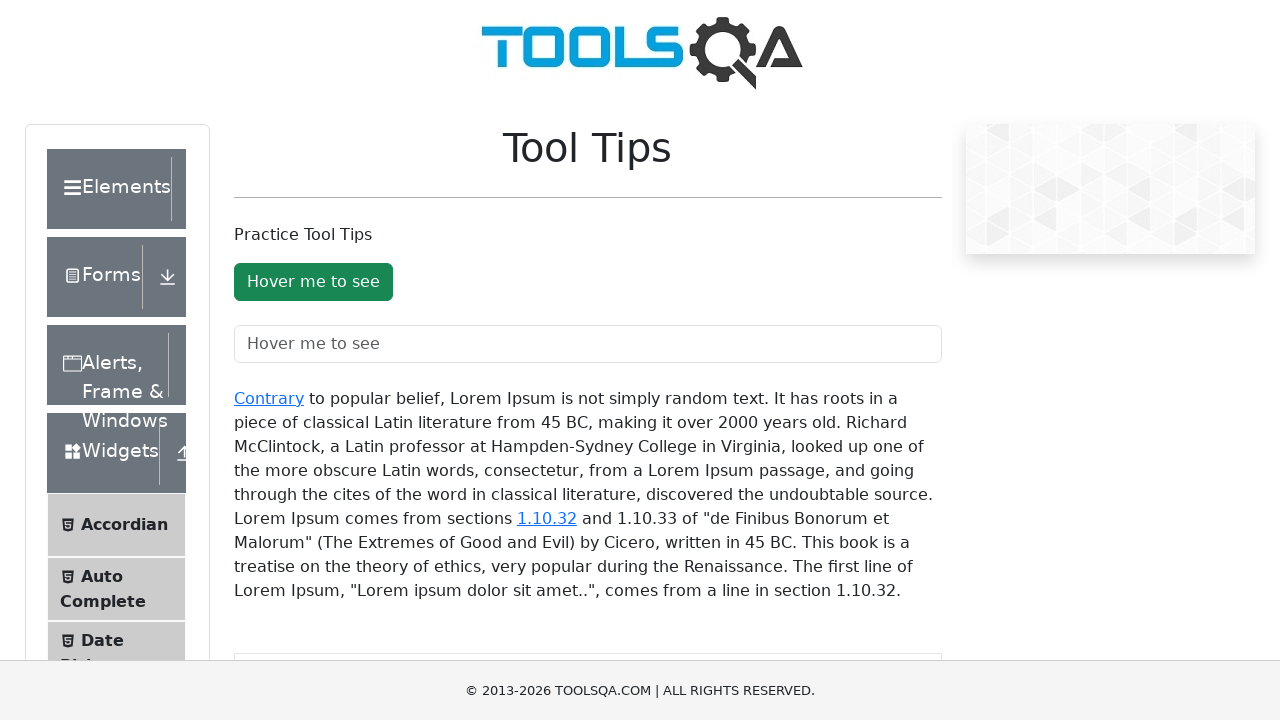

Hovered over tooltip link to trigger tooltip display at (269, 398) on internal:text="Contrary"i
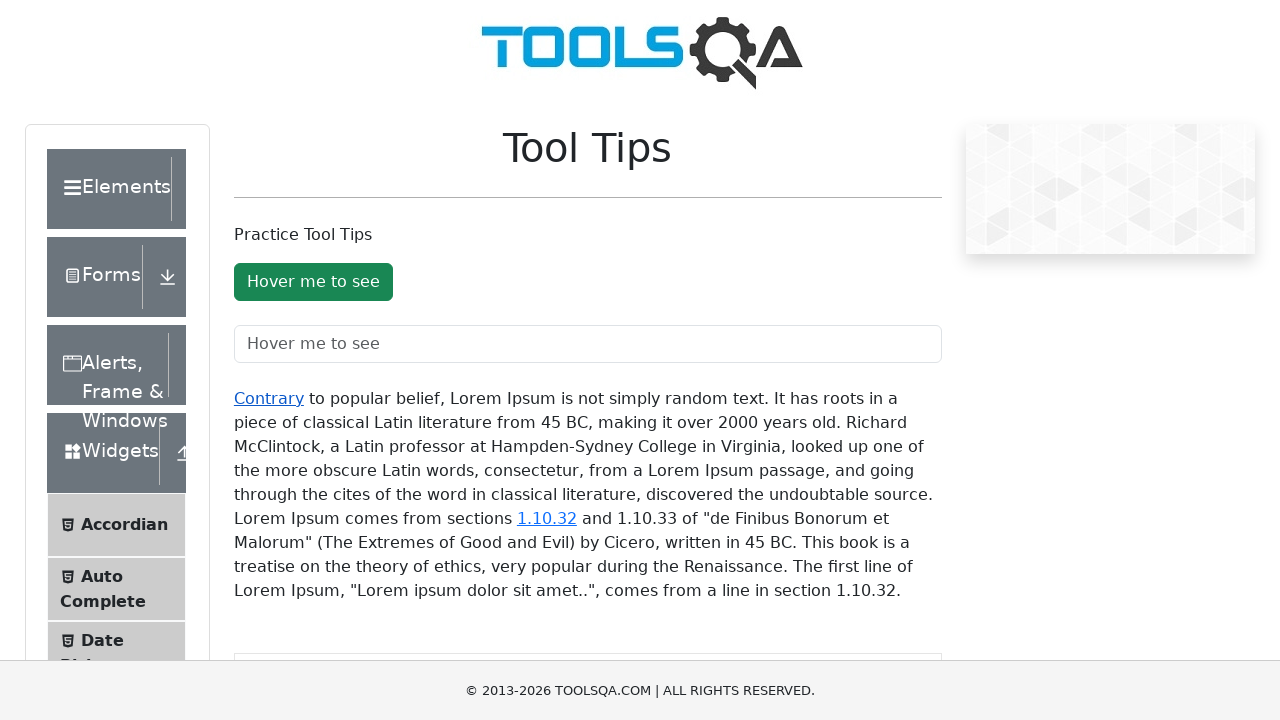

Tooltip appeared and is visible
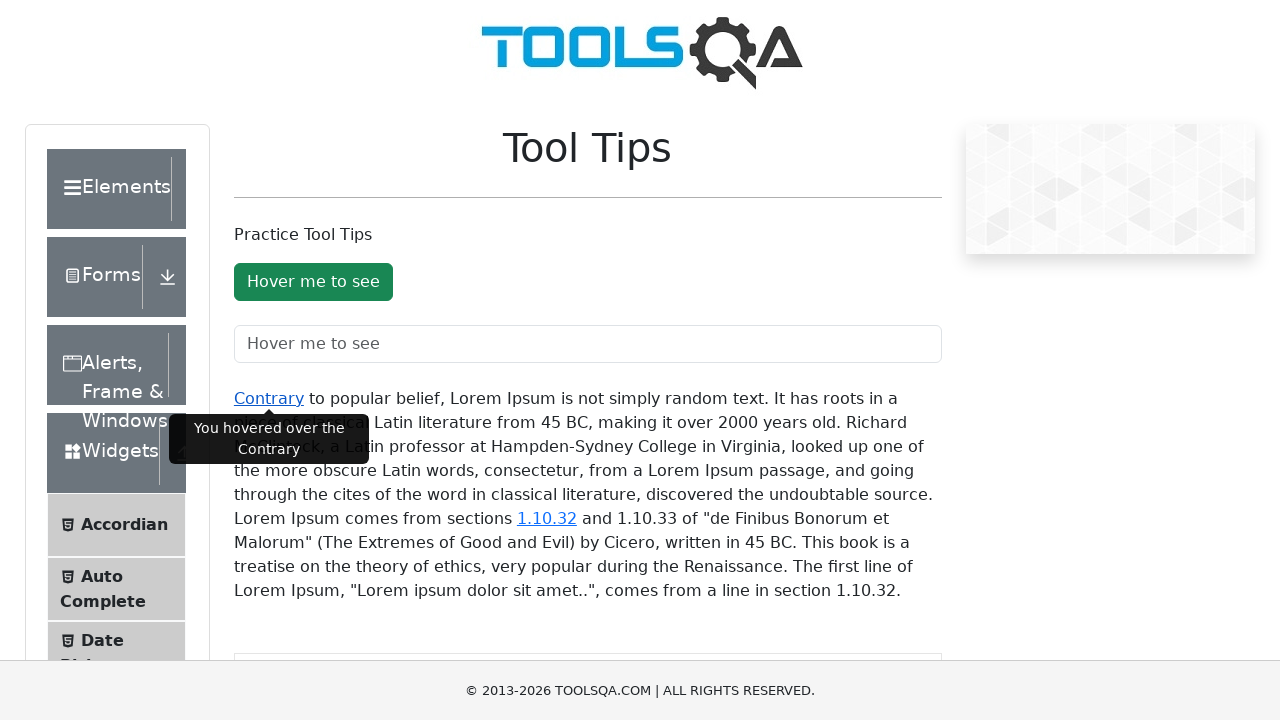

Moved mouse away from tooltip link to hide tooltip at (100, 100)
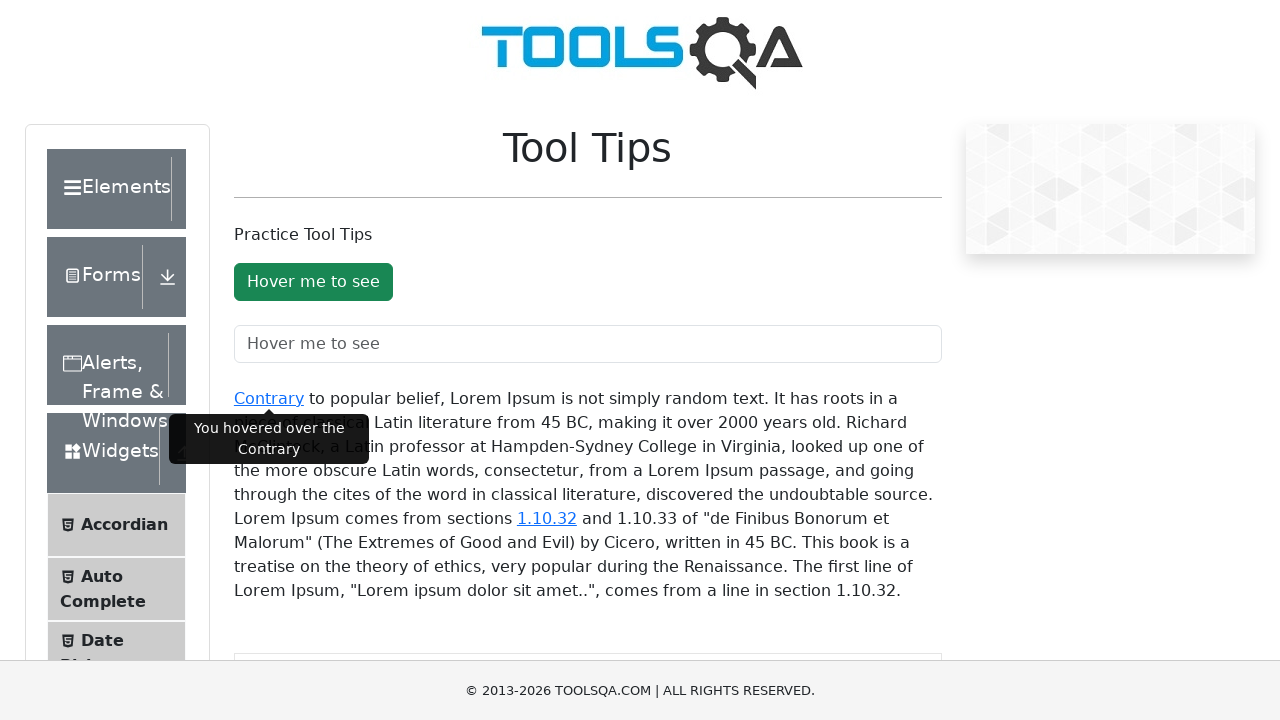

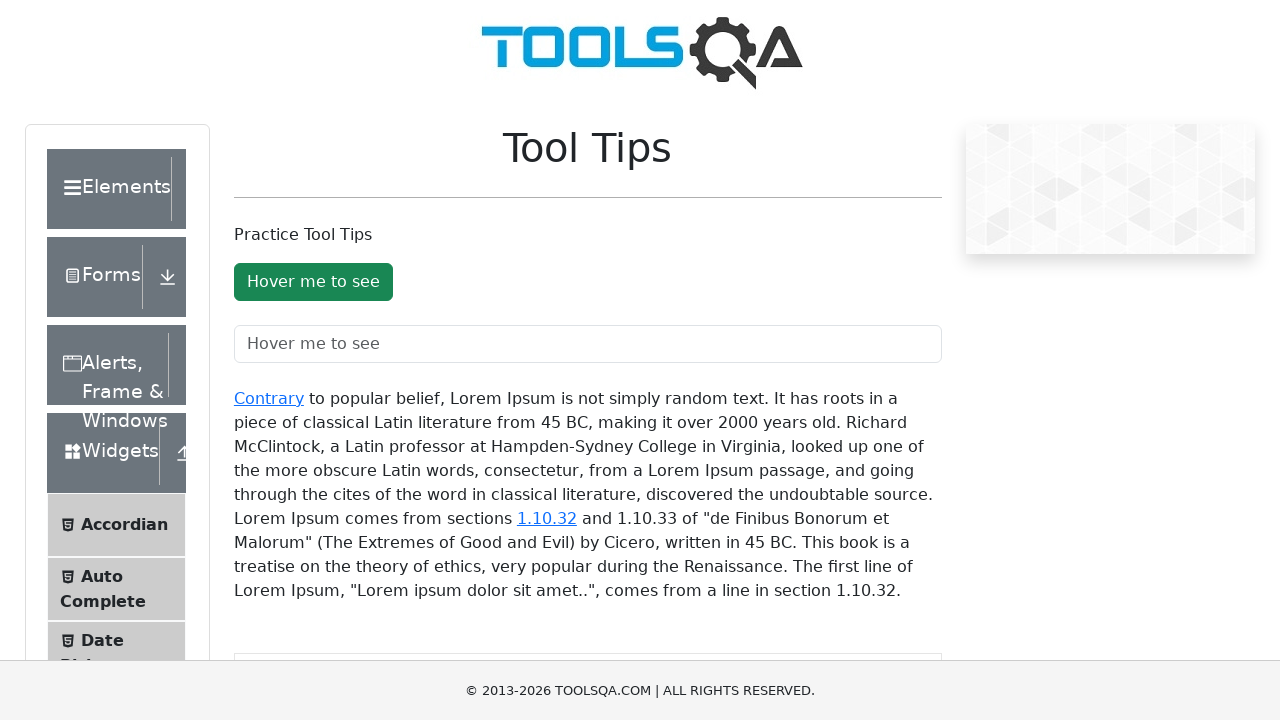